Tests pagination functionality by navigating to a paginated list, clicking on the second page, and verifying that the content changes

Starting URL: https://pagination.js.org/

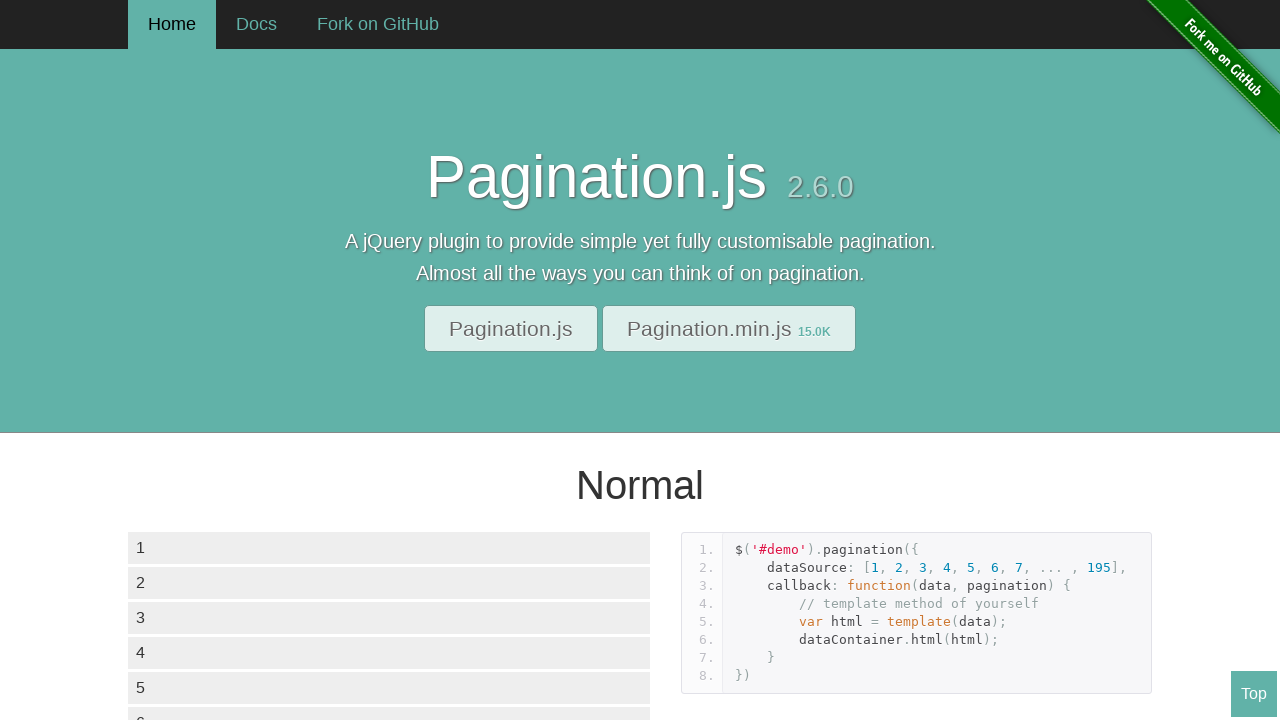

Data container with list items loaded
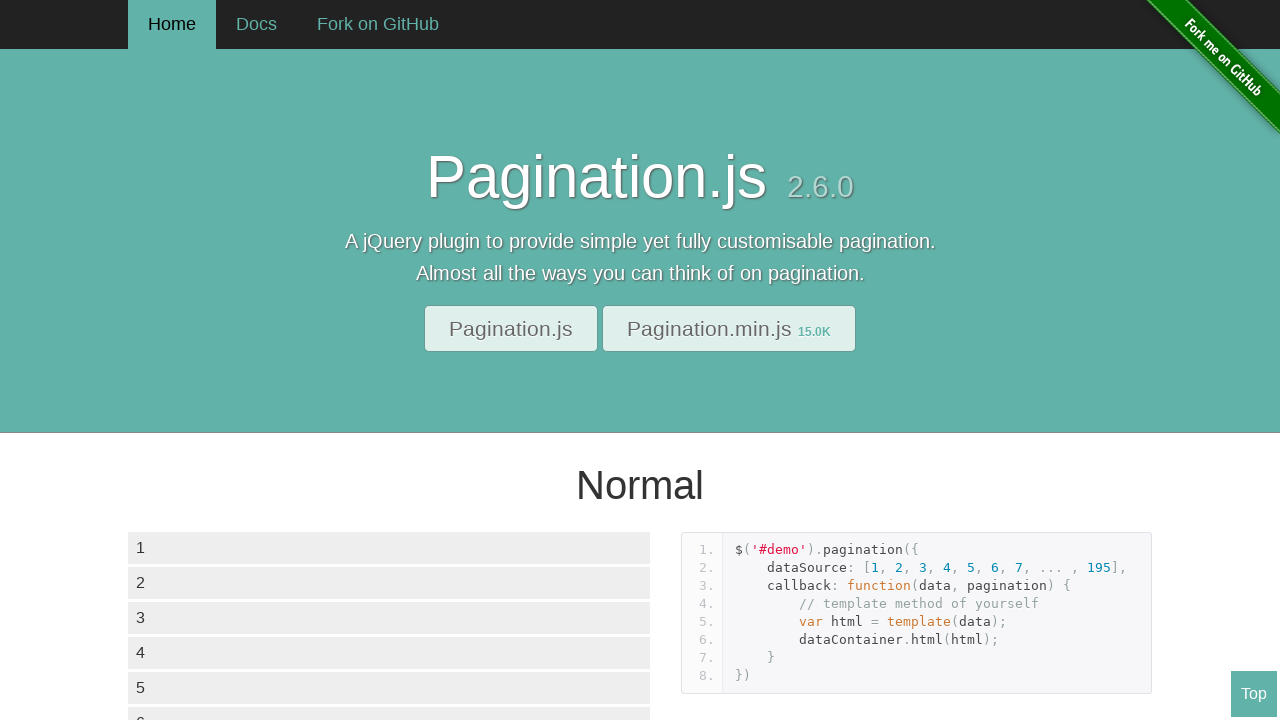

Pagination controls are now visible
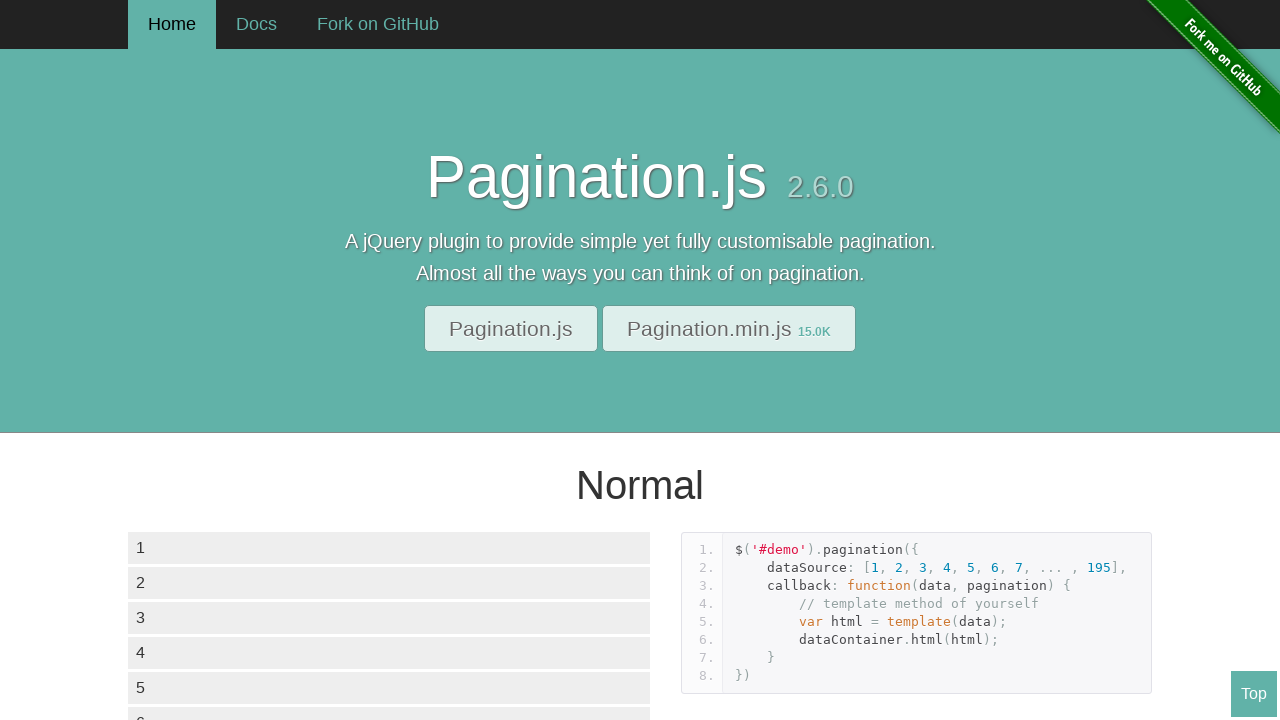

6th item on first page is ready for verification
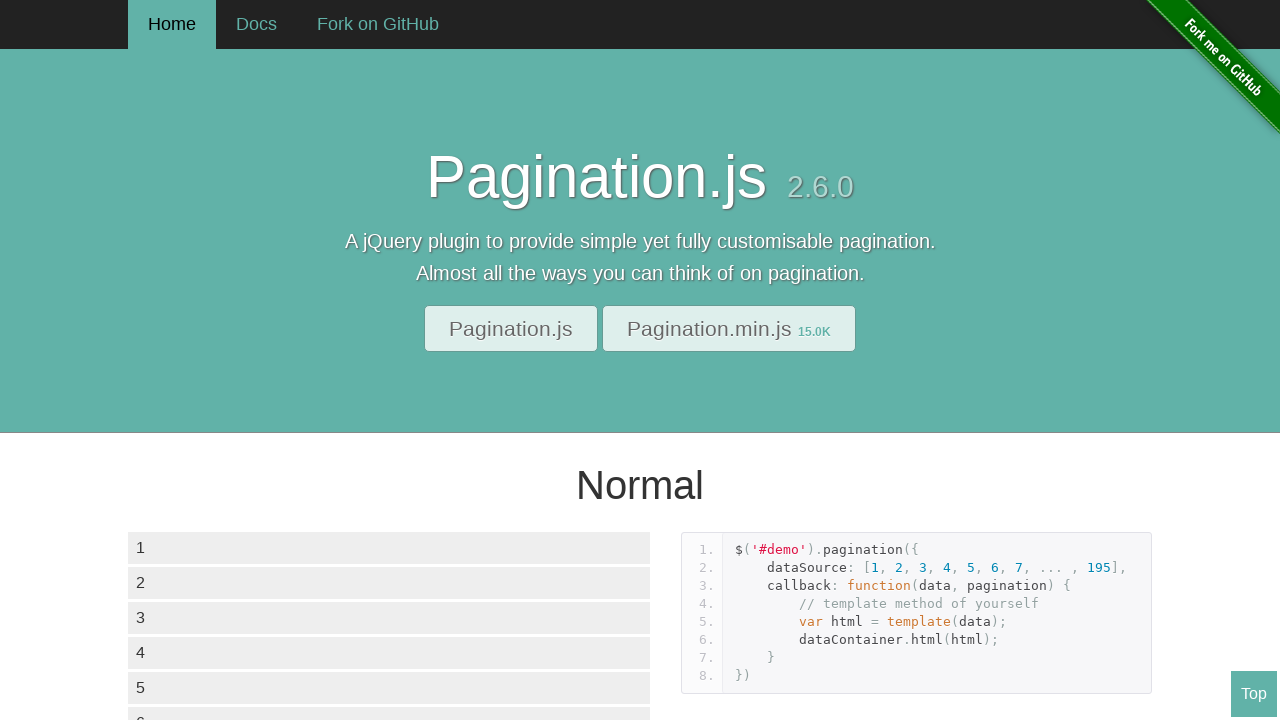

Clicked on second page in pagination at (204, 360) on div.paginationjs-pages ul li >> nth=2
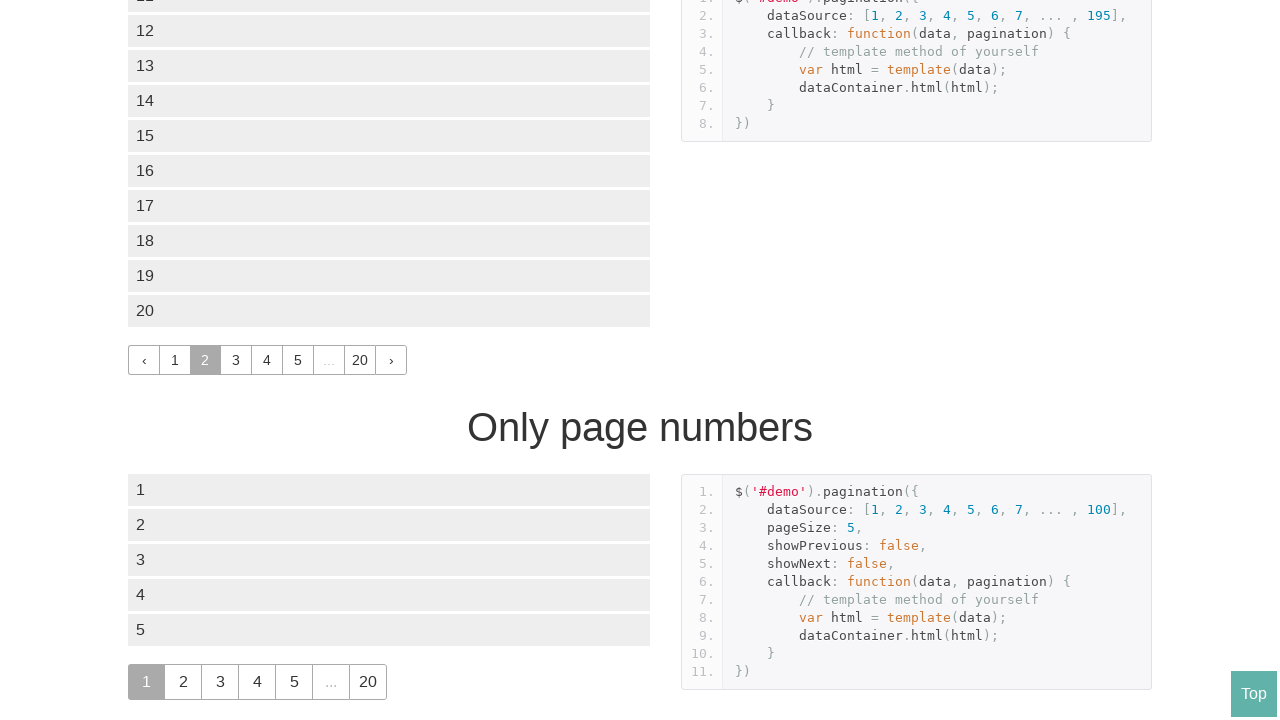

Waited for content to refresh after page navigation
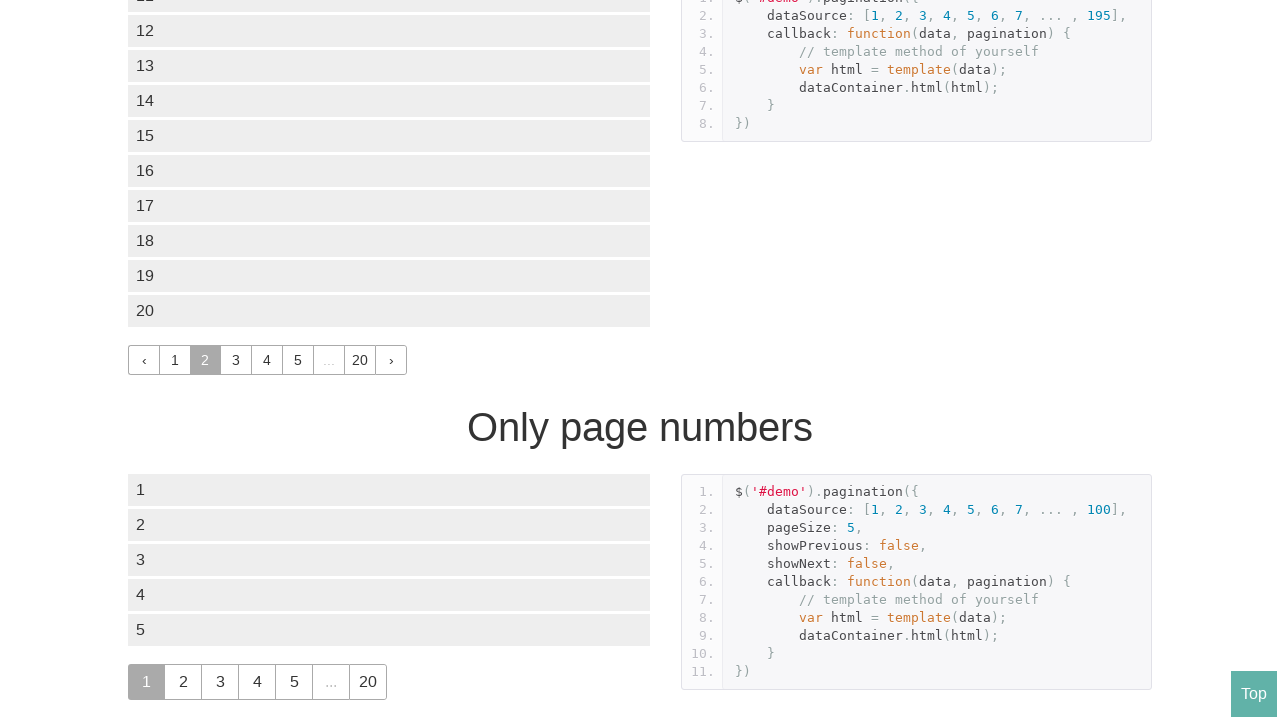

New content on second page has loaded
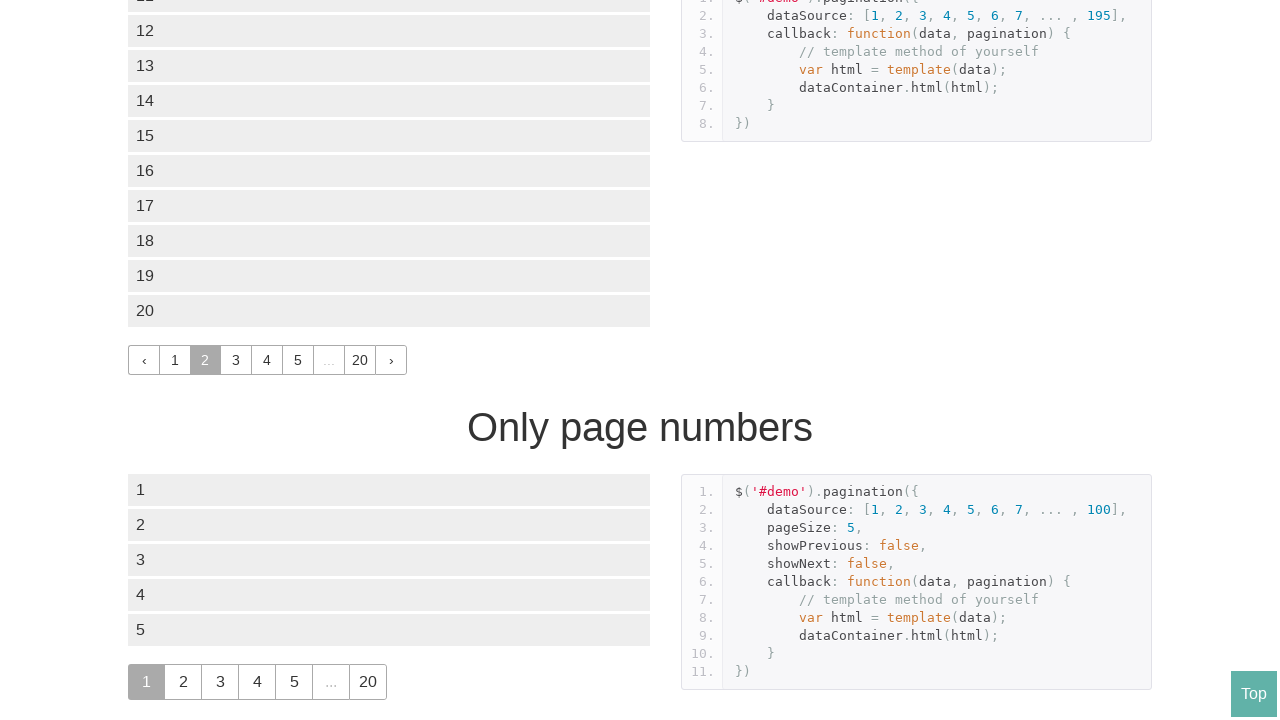

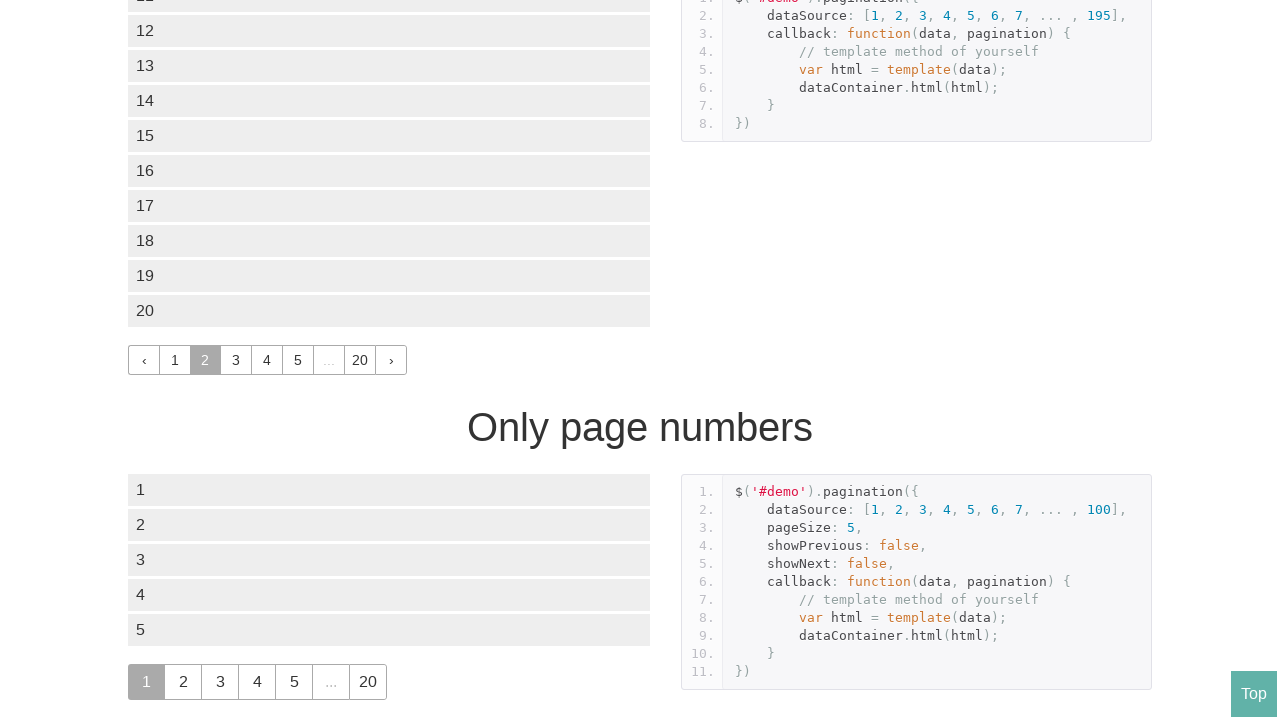